Tests Bootstrap dropdown functionality by clicking the dropdown menu button and selecting the "About Us" option from the dropdown list

Starting URL: http://seleniumpractise.blogspot.com/2016/08/bootstrap-dropdown-example-for-selenium.html

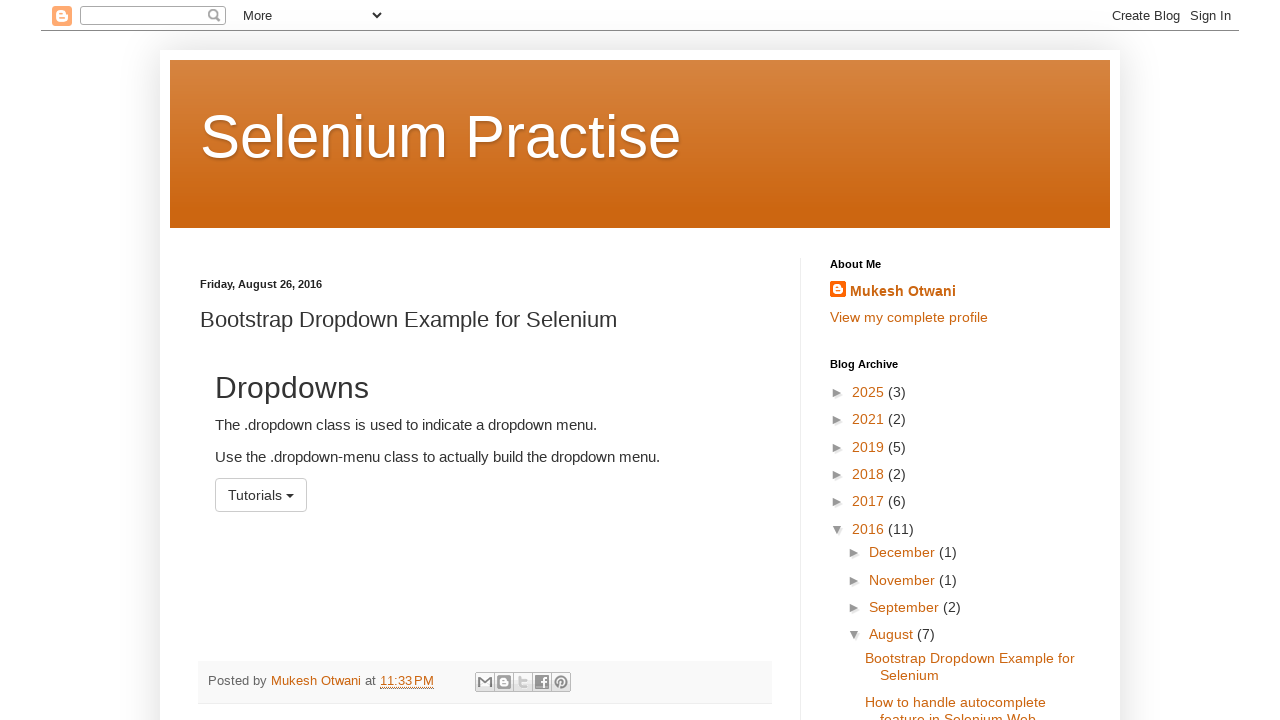

Clicked dropdown menu button to open it at (261, 495) on button#menu1
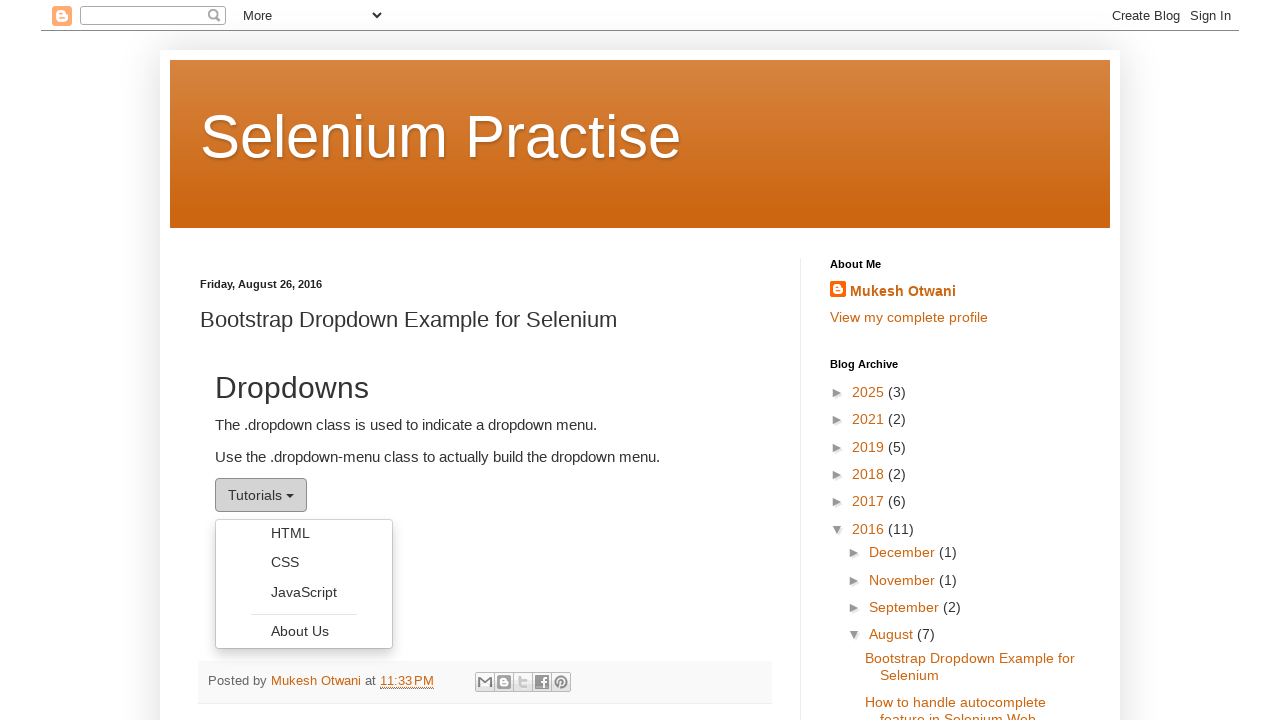

Dropdown menu appeared
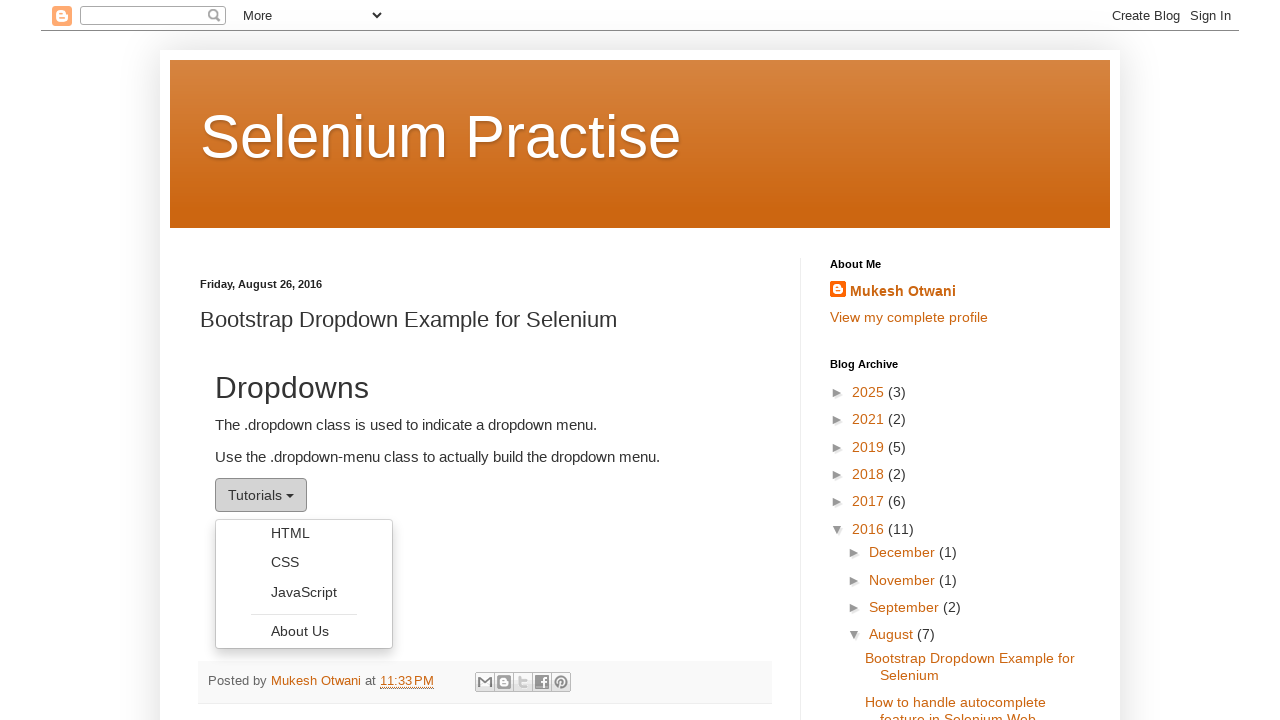

Clicked 'About Us' option from dropdown menu at (304, 631) on ul.dropdown-menu >> text=About Us
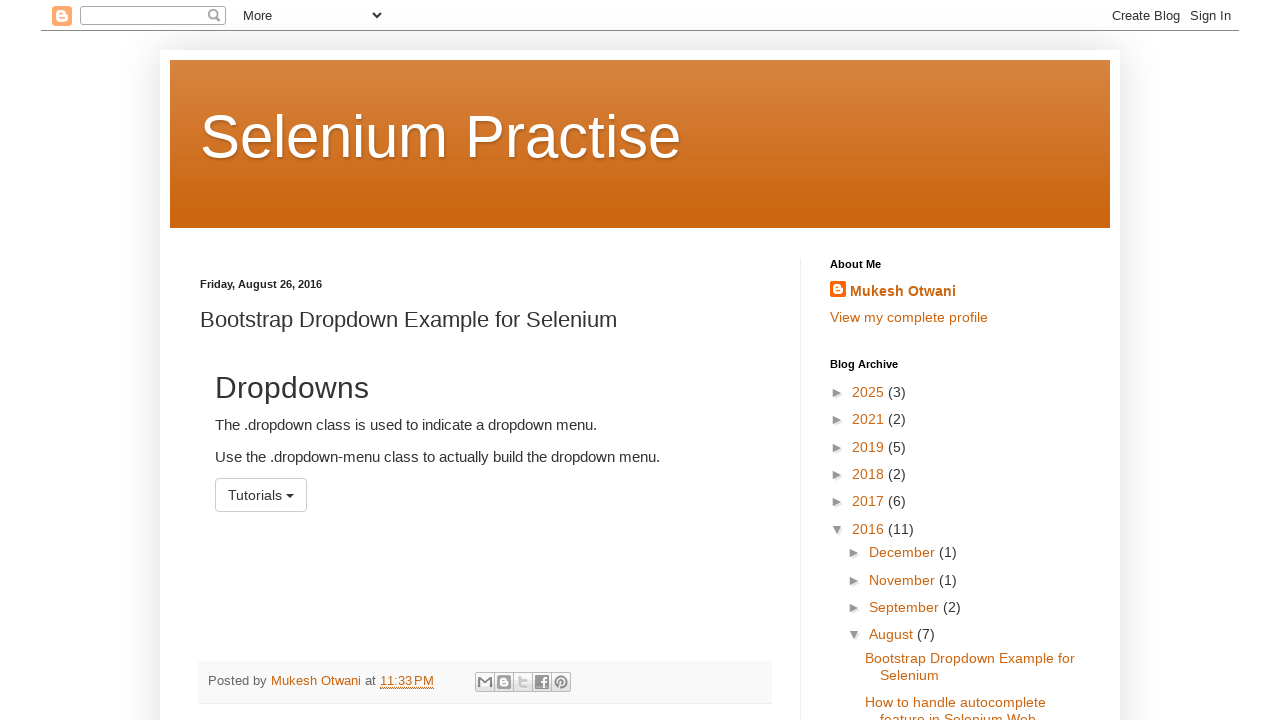

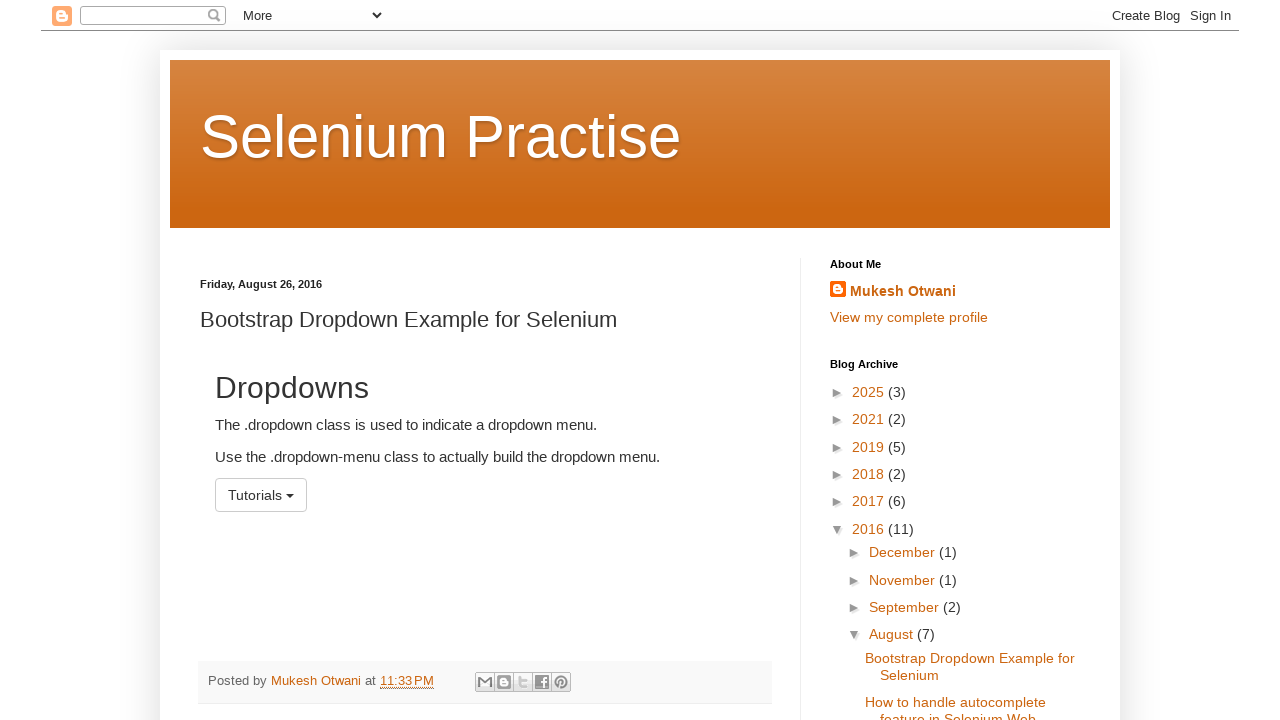